Tests drag selection functionality by clicking and holding on the first item, dragging to the 16th item, and verifying all 16 items are selected.

Starting URL: https://automationfc.github.io/jquery-selectable/

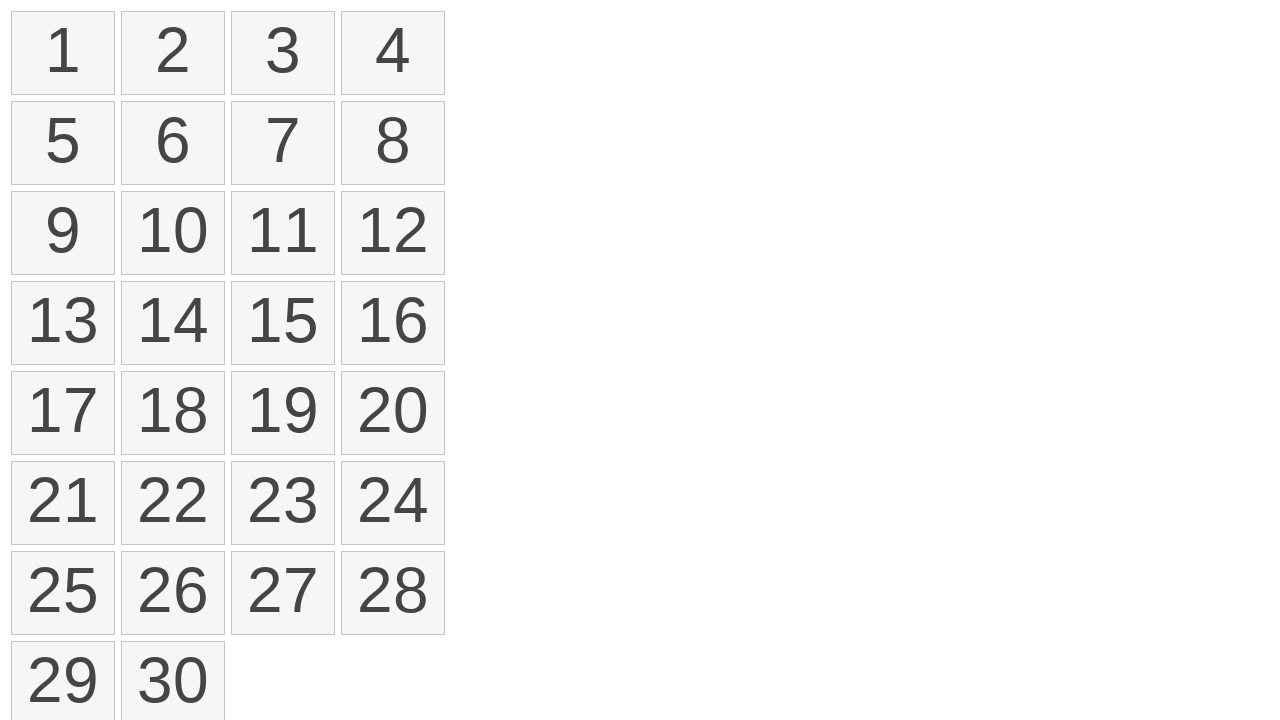

Located all selectable items in the list
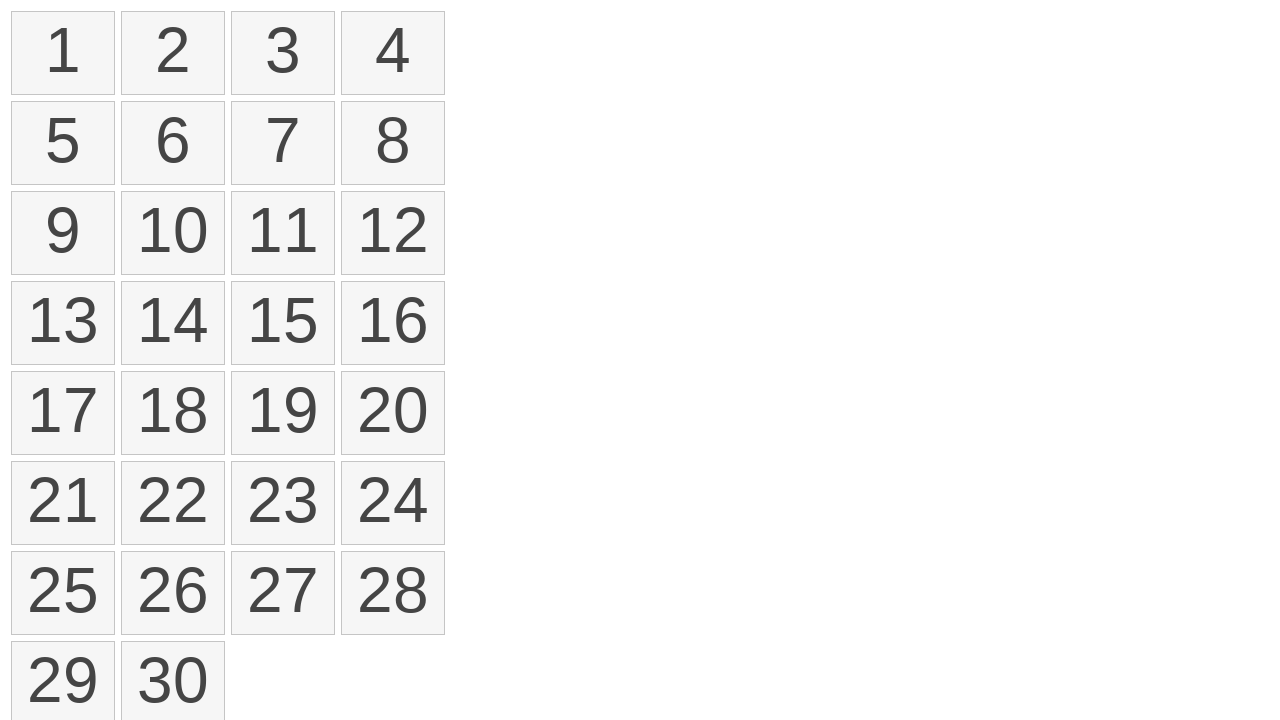

First selectable item is now visible
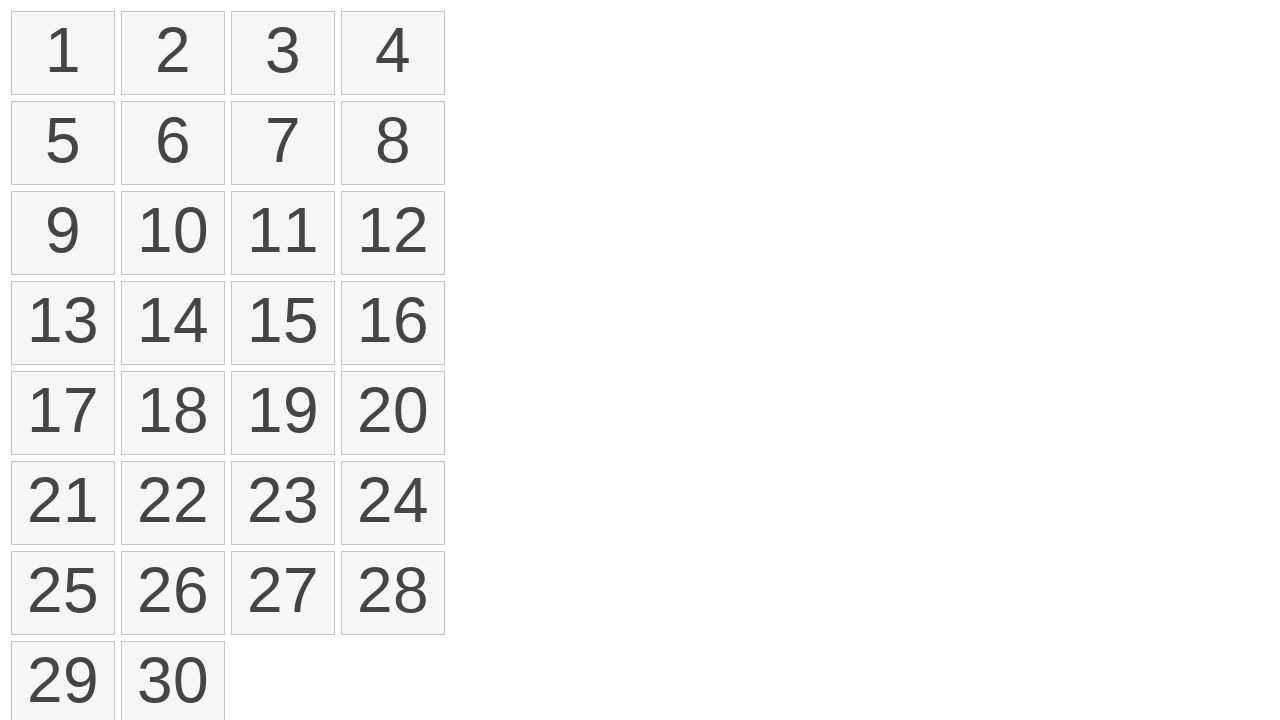

Retrieved reference to first item (index 0)
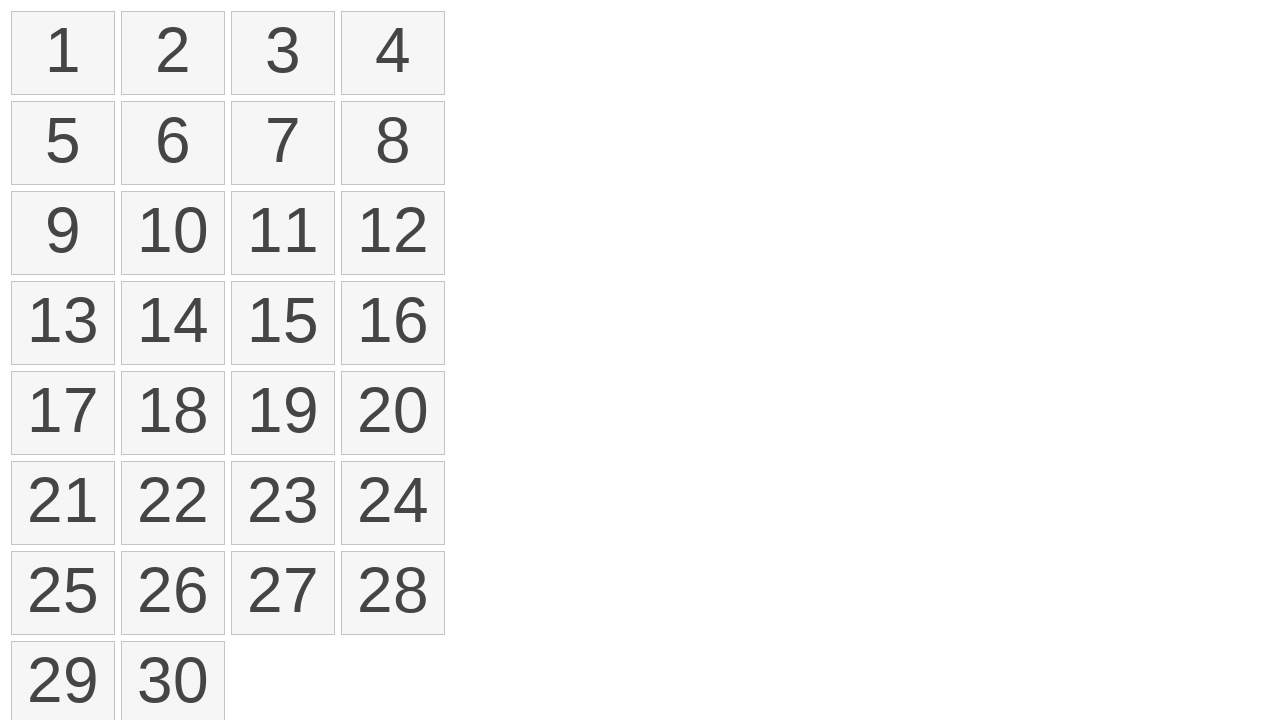

Retrieved reference to 16th item (index 15)
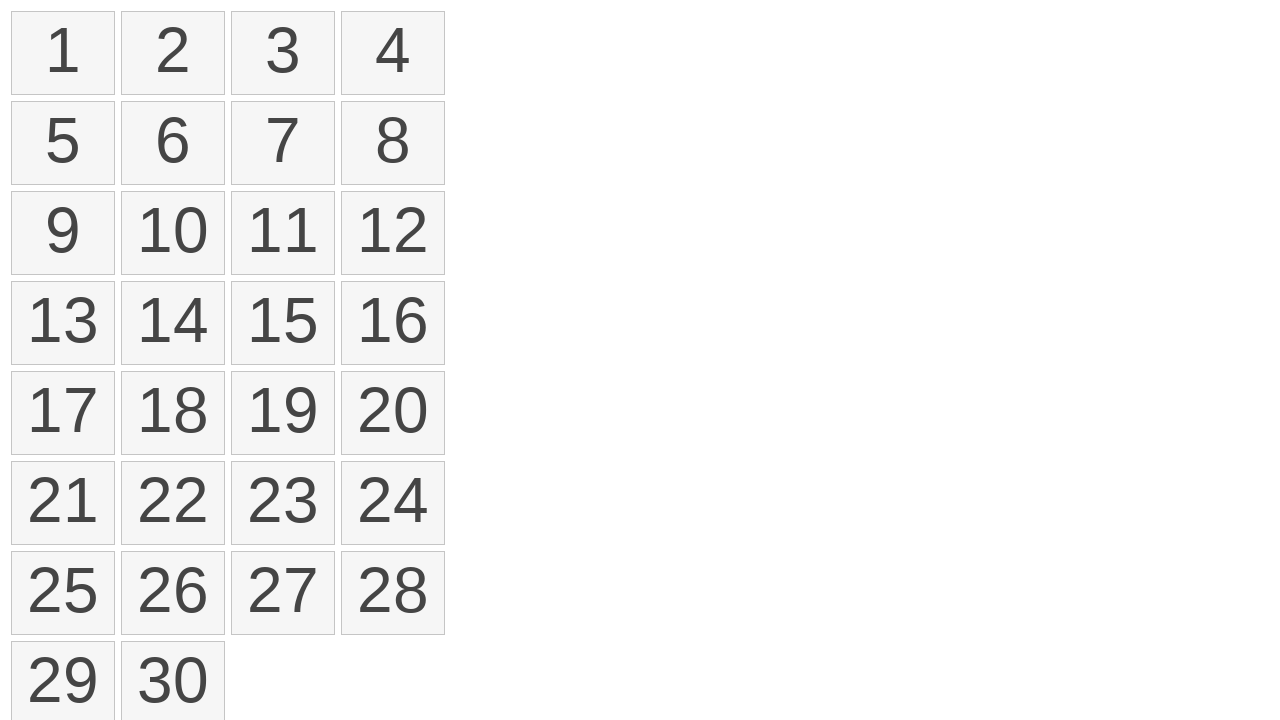

Obtained bounding box coordinates of first item
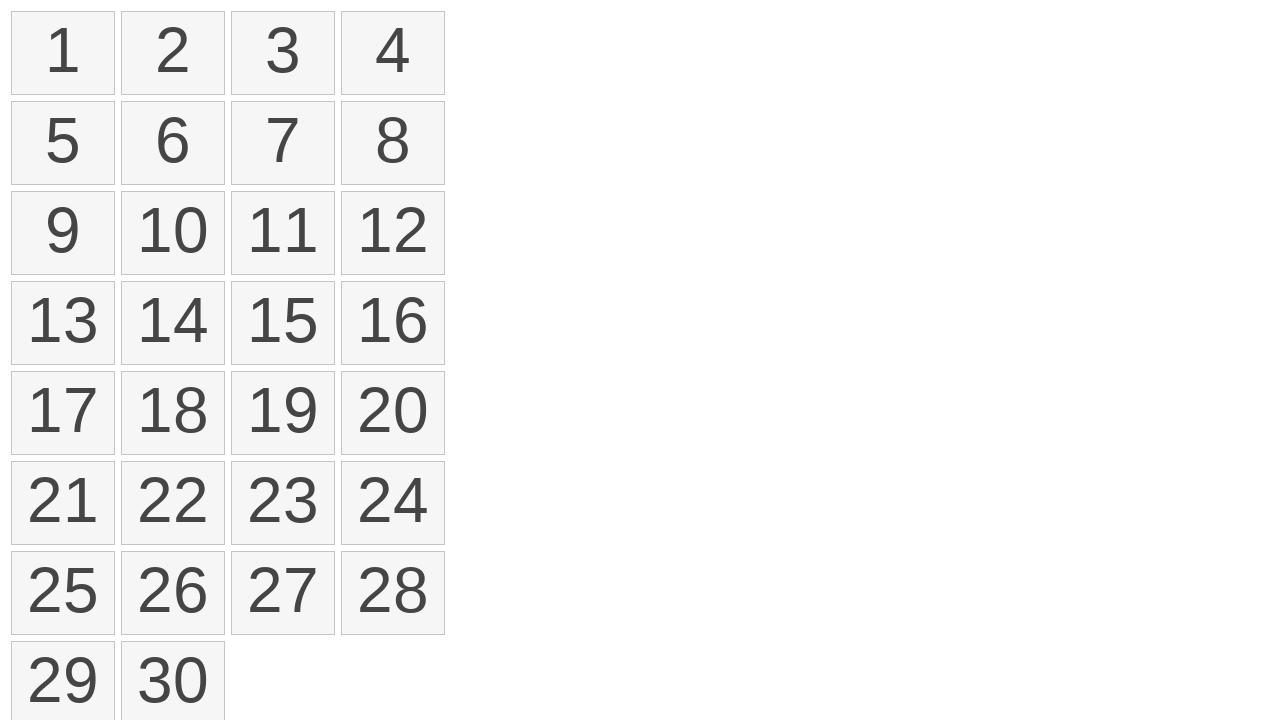

Obtained bounding box coordinates of 16th item
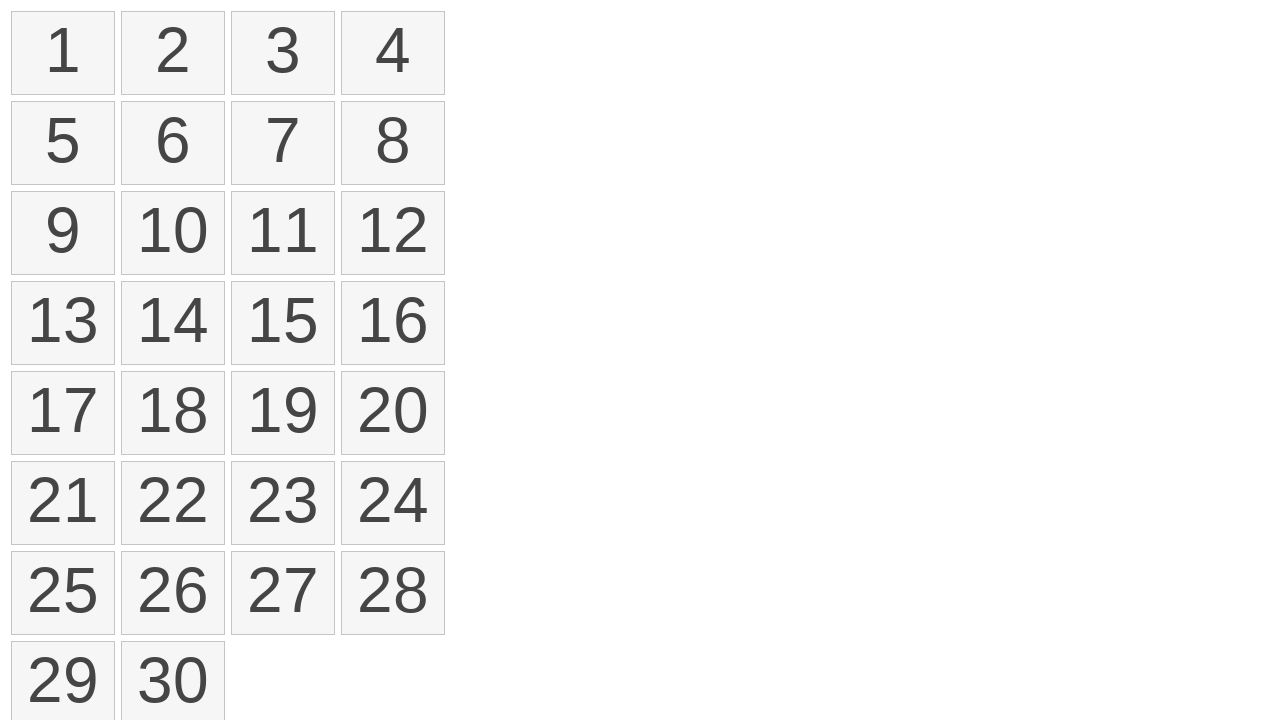

Moved mouse to center of first item at (63, 53)
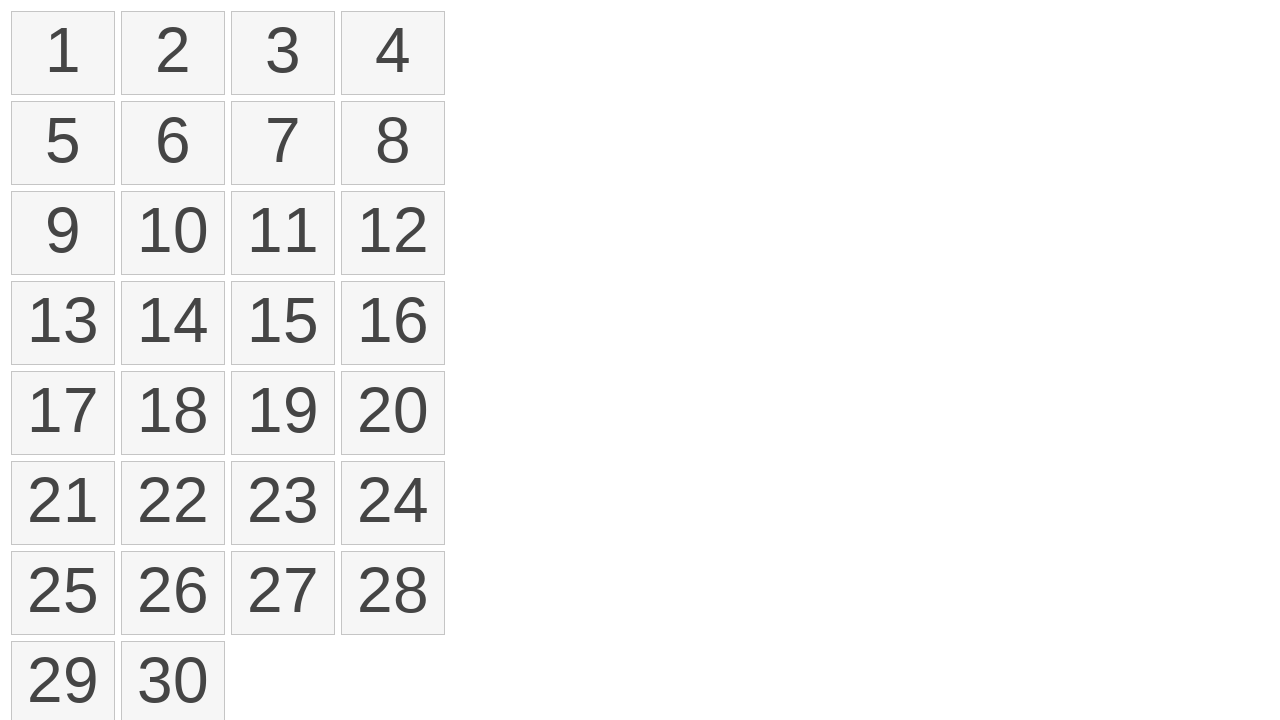

Pressed mouse button down to start drag at (63, 53)
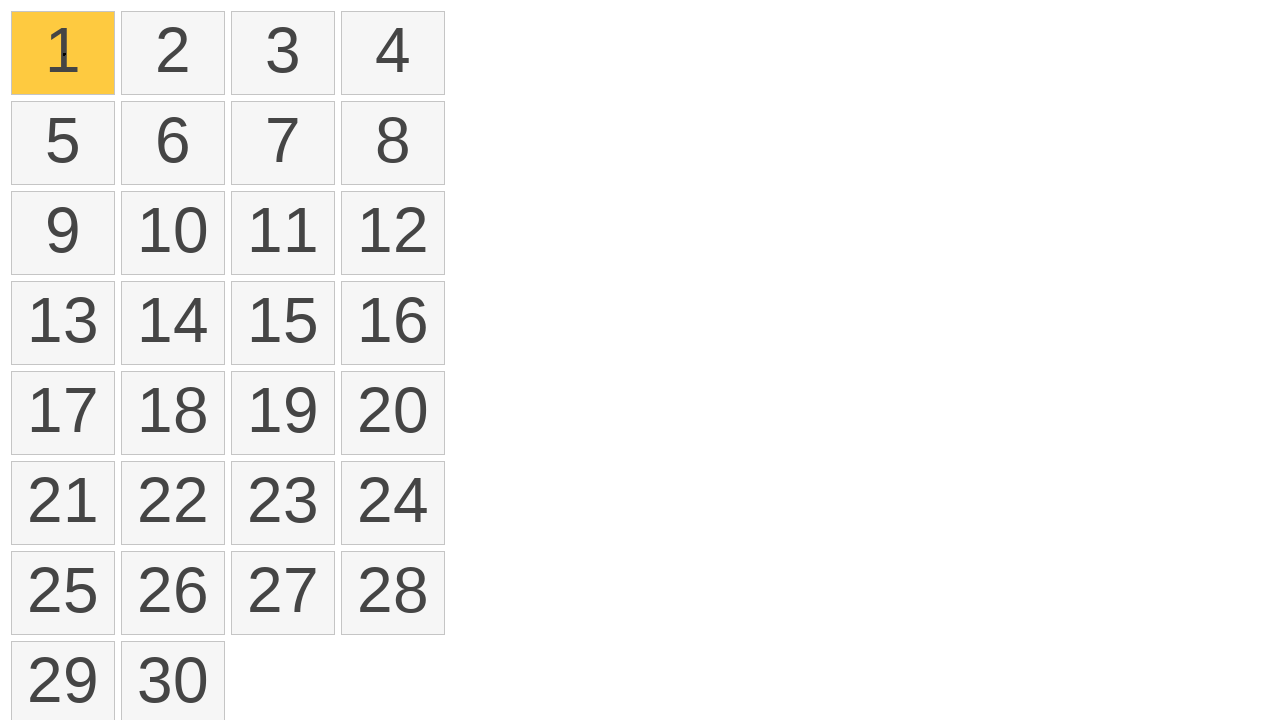

Dragged mouse to center of 16th item at (393, 323)
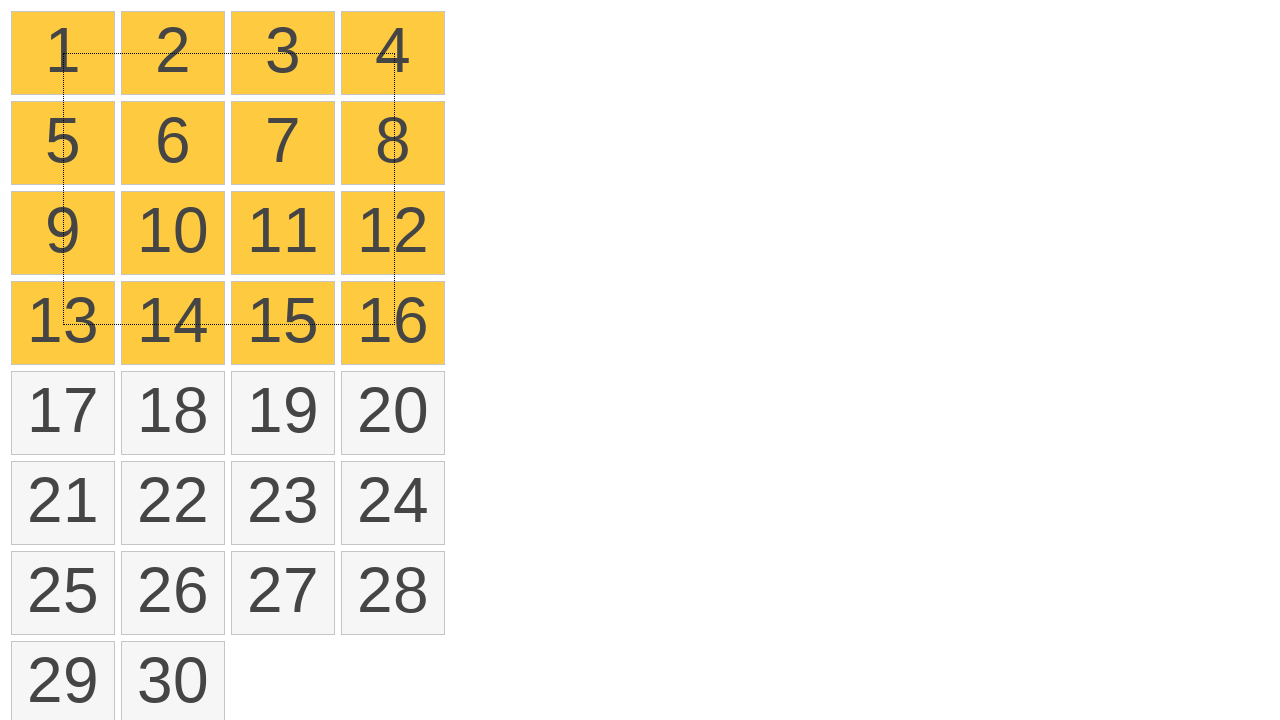

Released mouse button to complete drag selection at (393, 323)
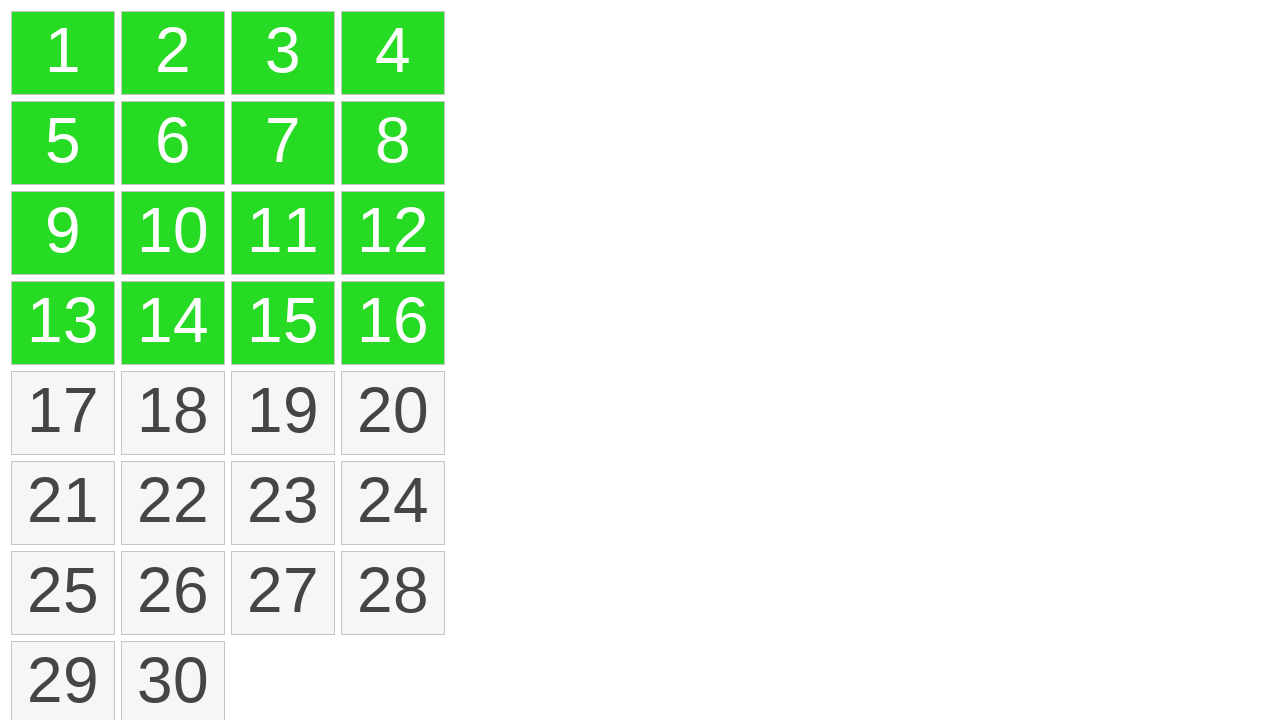

Located all selected items with 'selected' class
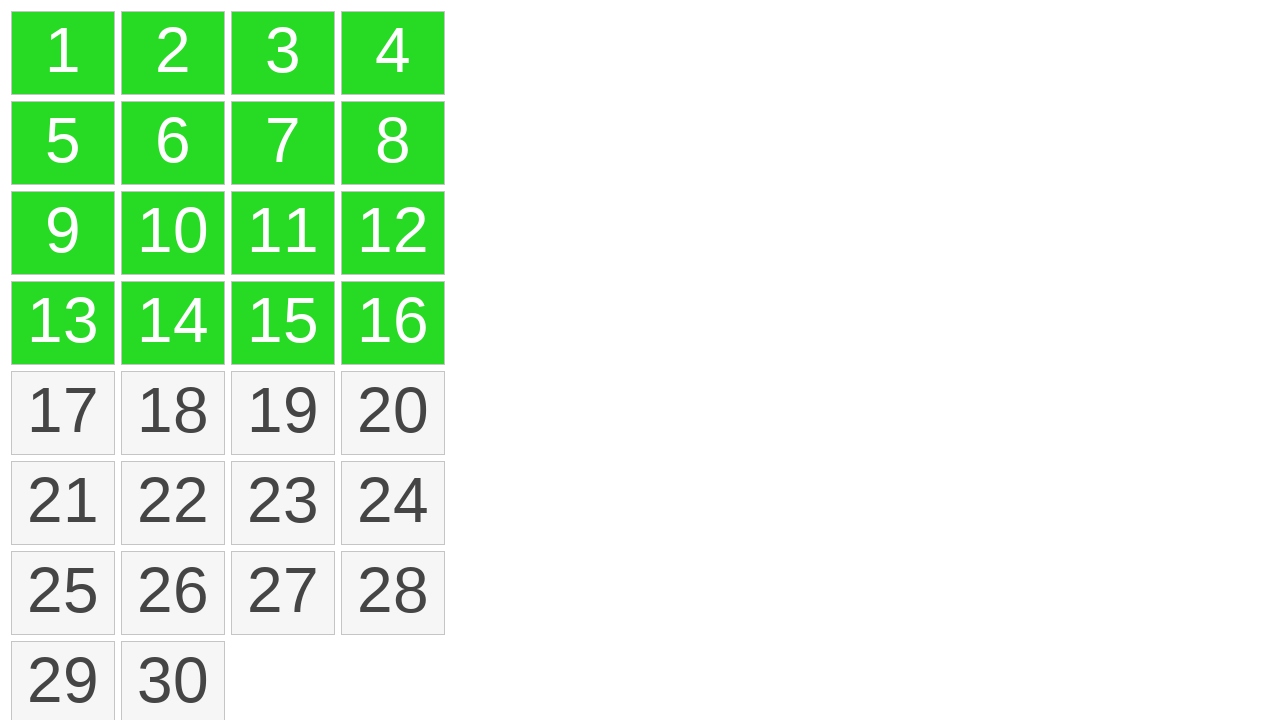

Verified that exactly 16 items are selected
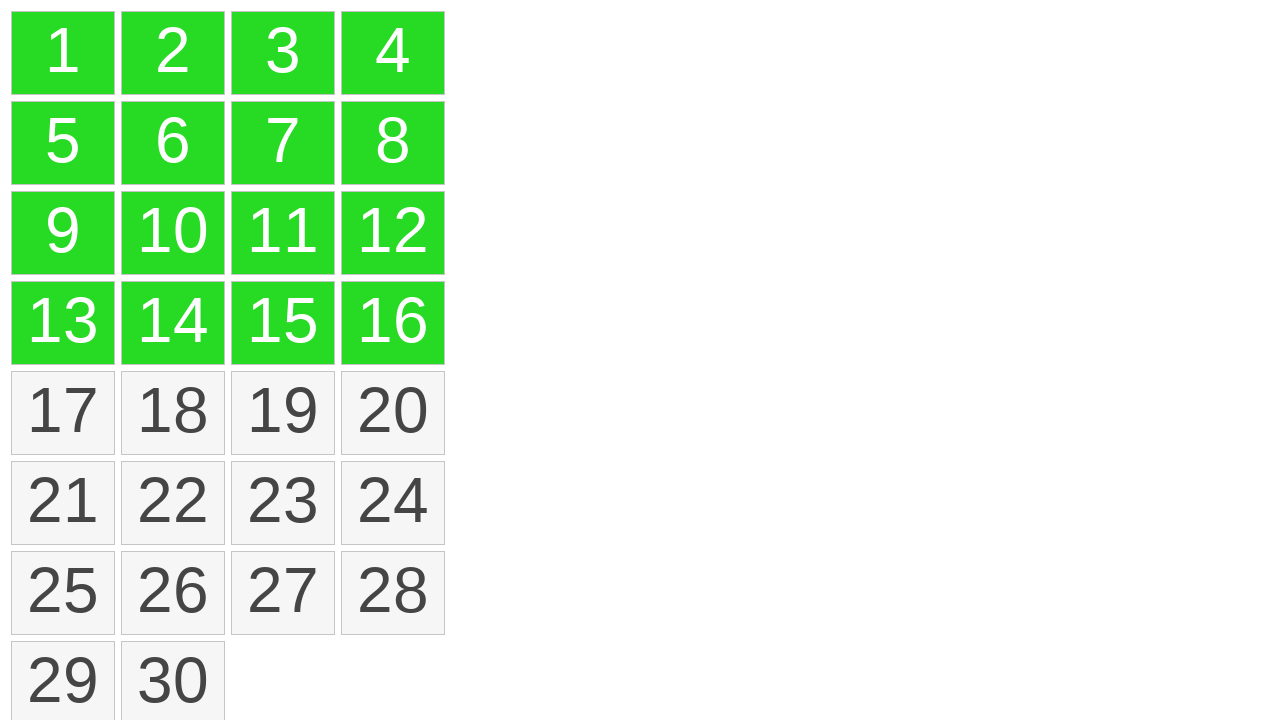

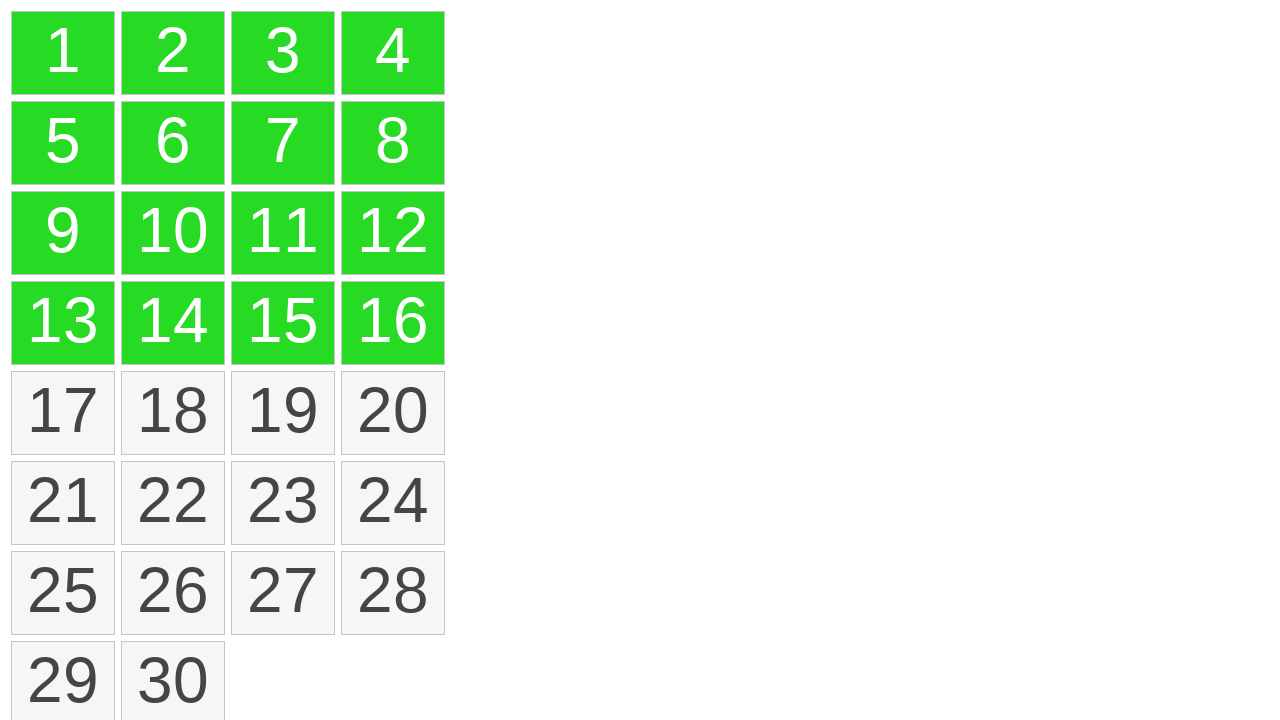